Tests selecting an option from a dropdown by iterating through all options and clicking the one with matching text, then verifying the selection was made correctly.

Starting URL: https://the-internet.herokuapp.com/dropdown

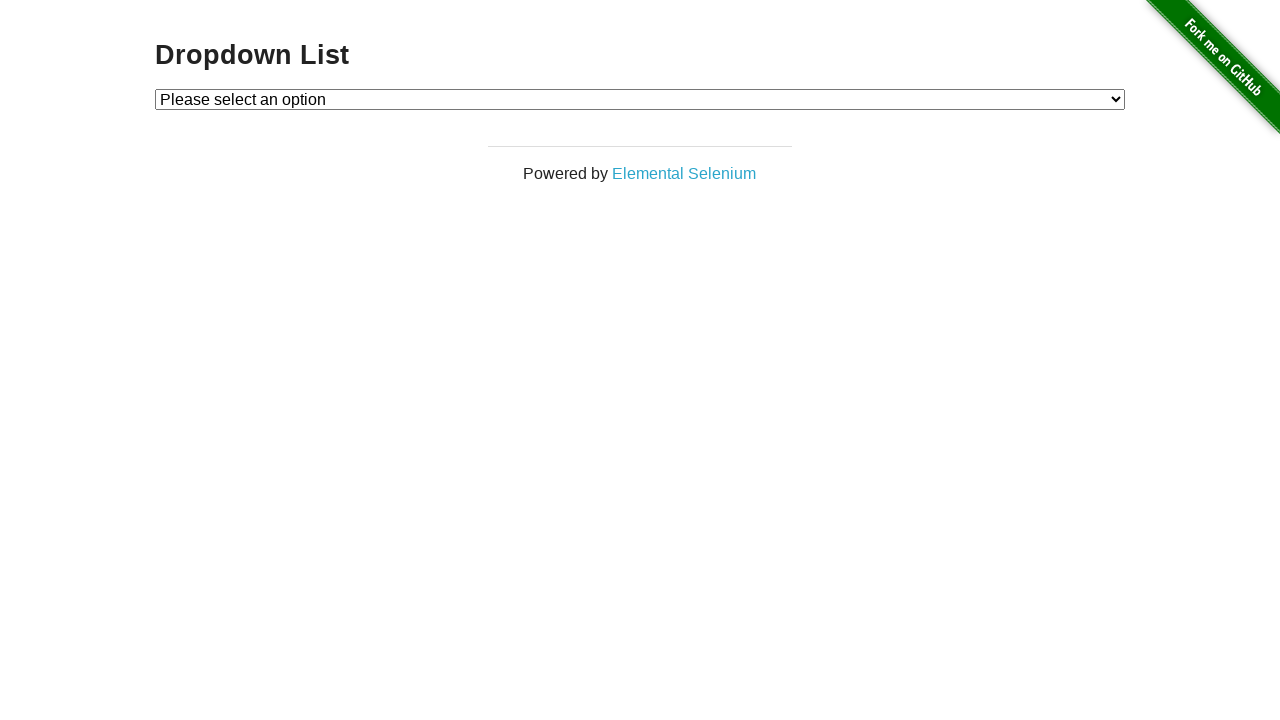

Waited for dropdown element to be available
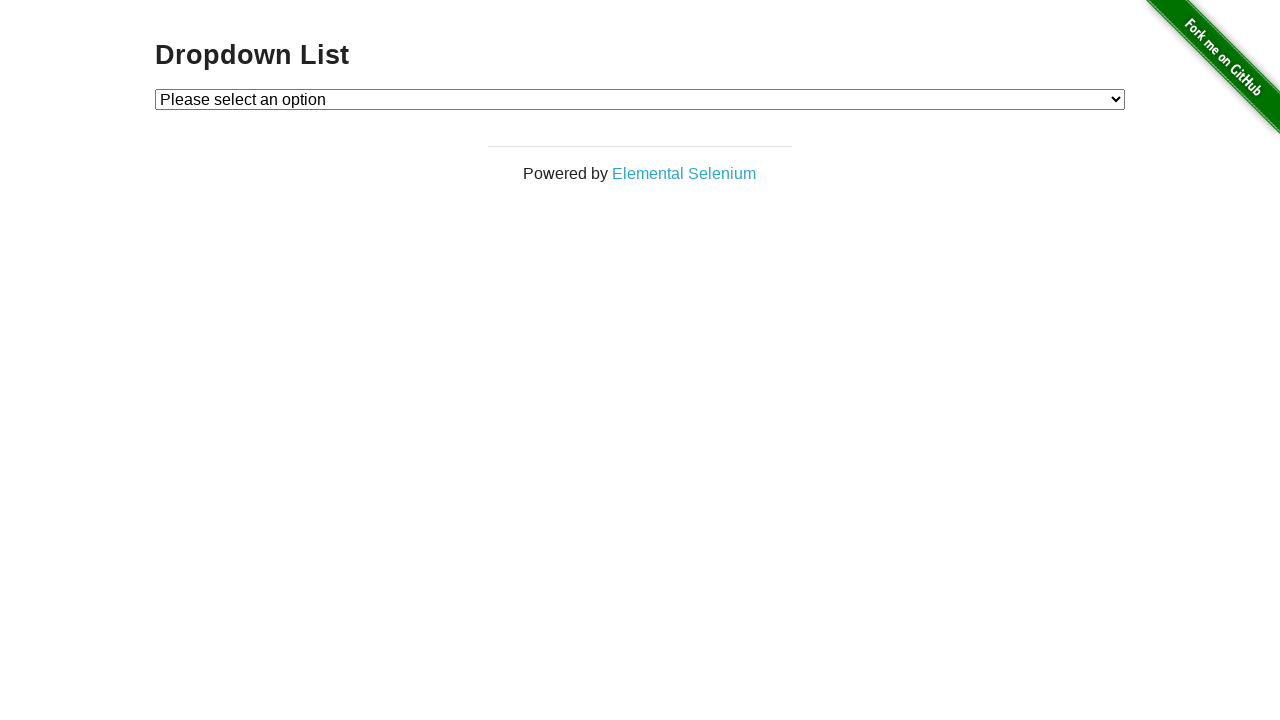

Selected 'Option 1' from the dropdown on #dropdown
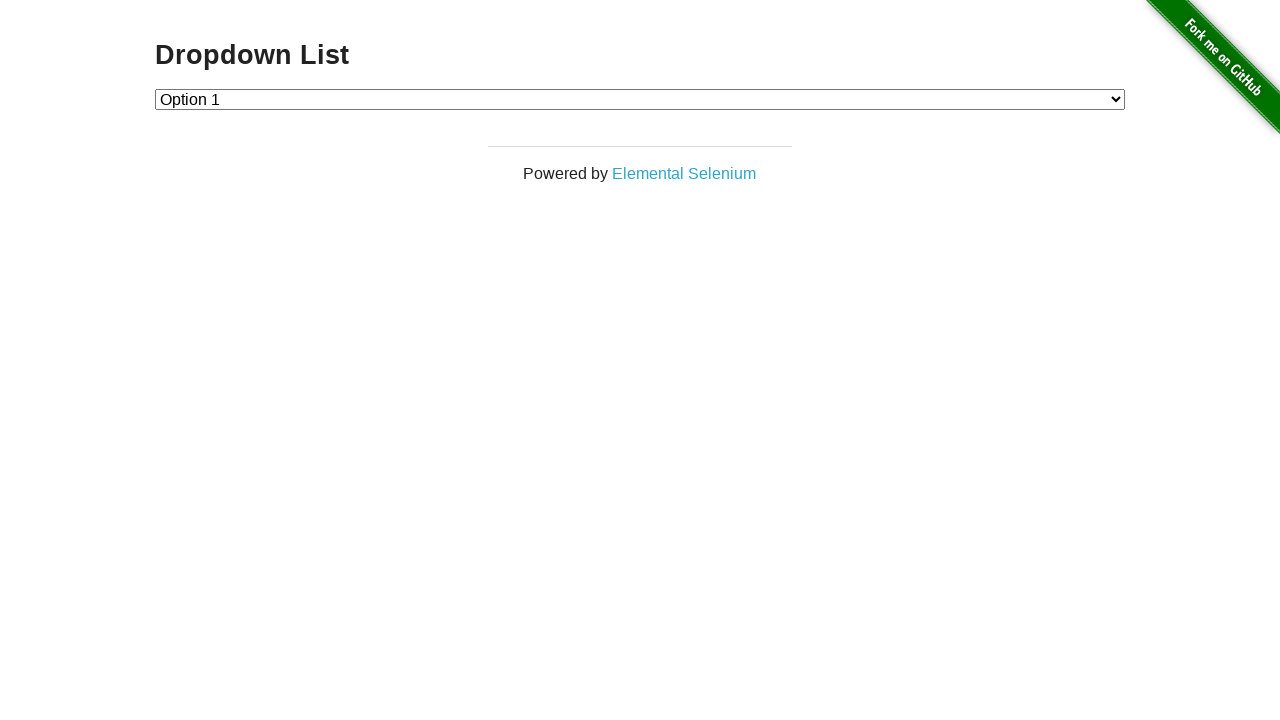

Retrieved selected dropdown value
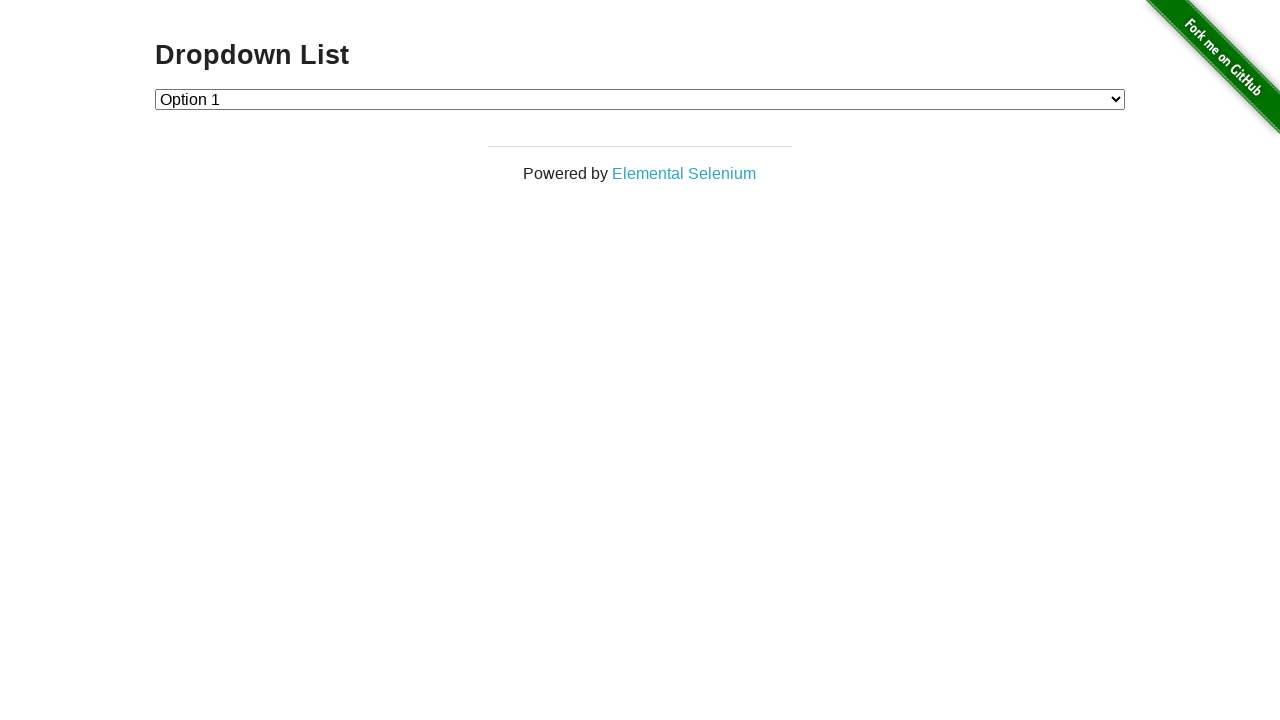

Verified that selected option value equals '1'
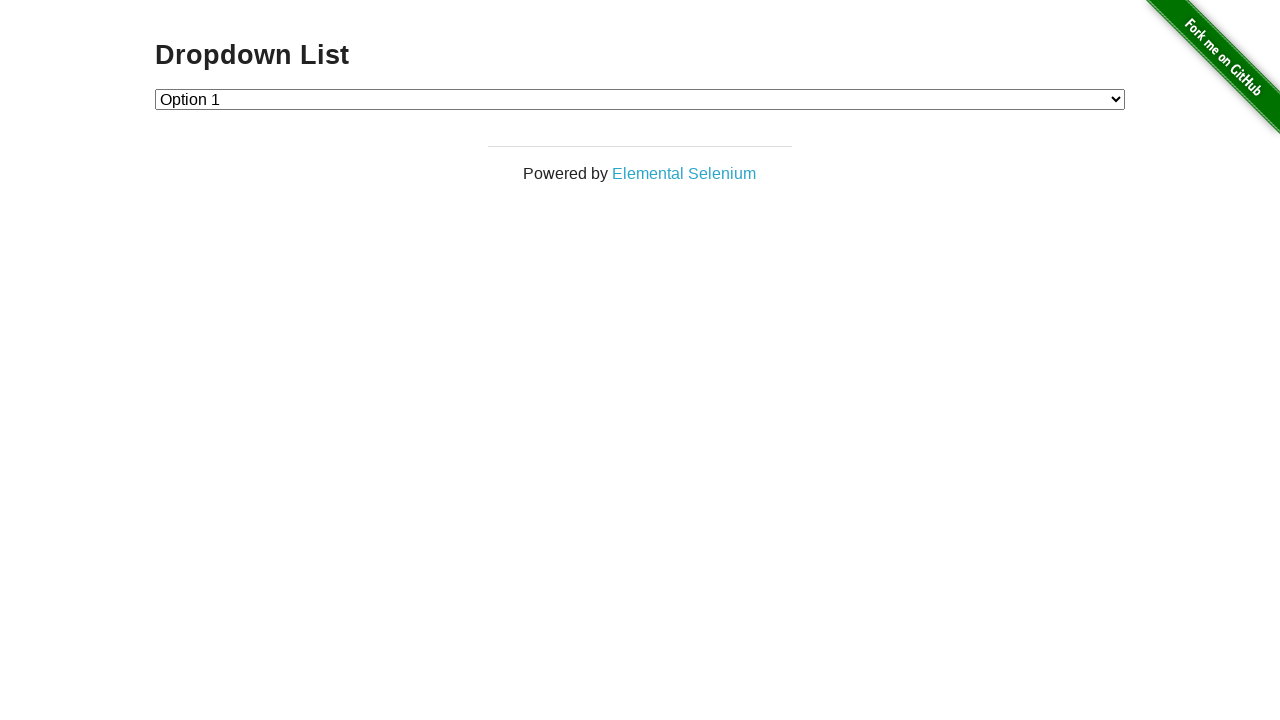

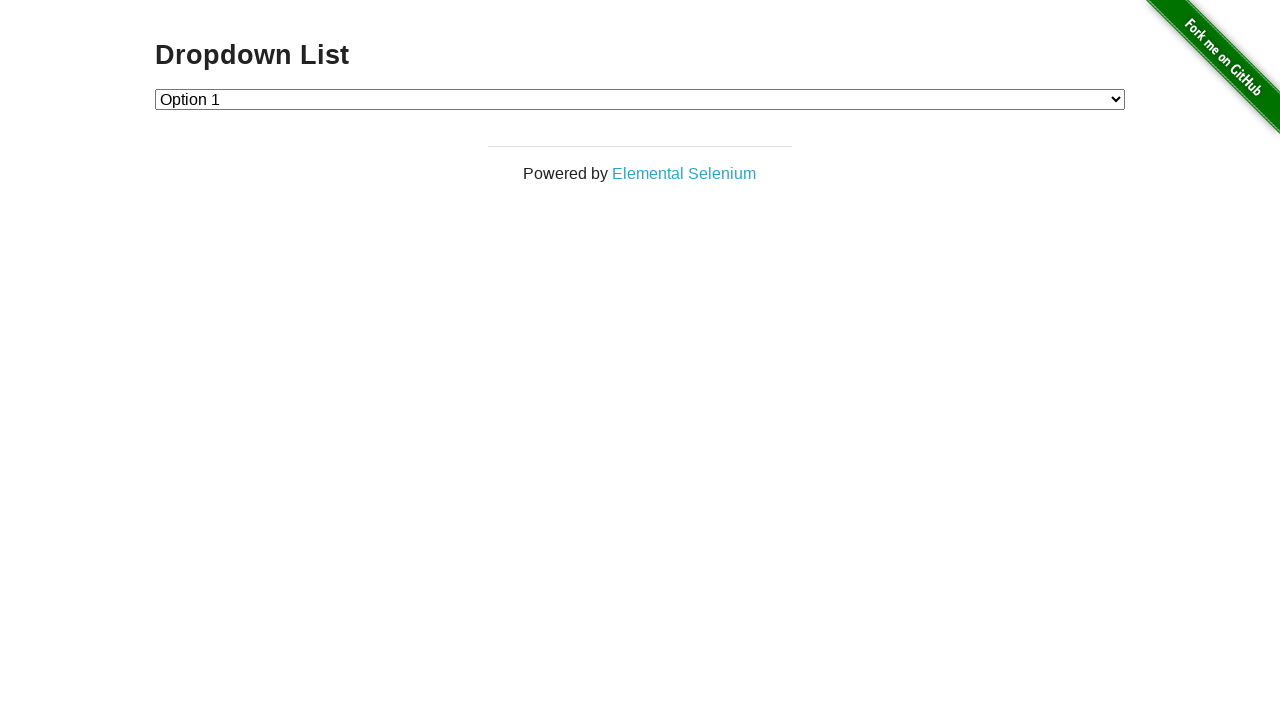